Tests various input field operations including entering text, appending text, getting field values, clearing fields, and checking if fields are disabled

Starting URL: https://letcode.in/edit

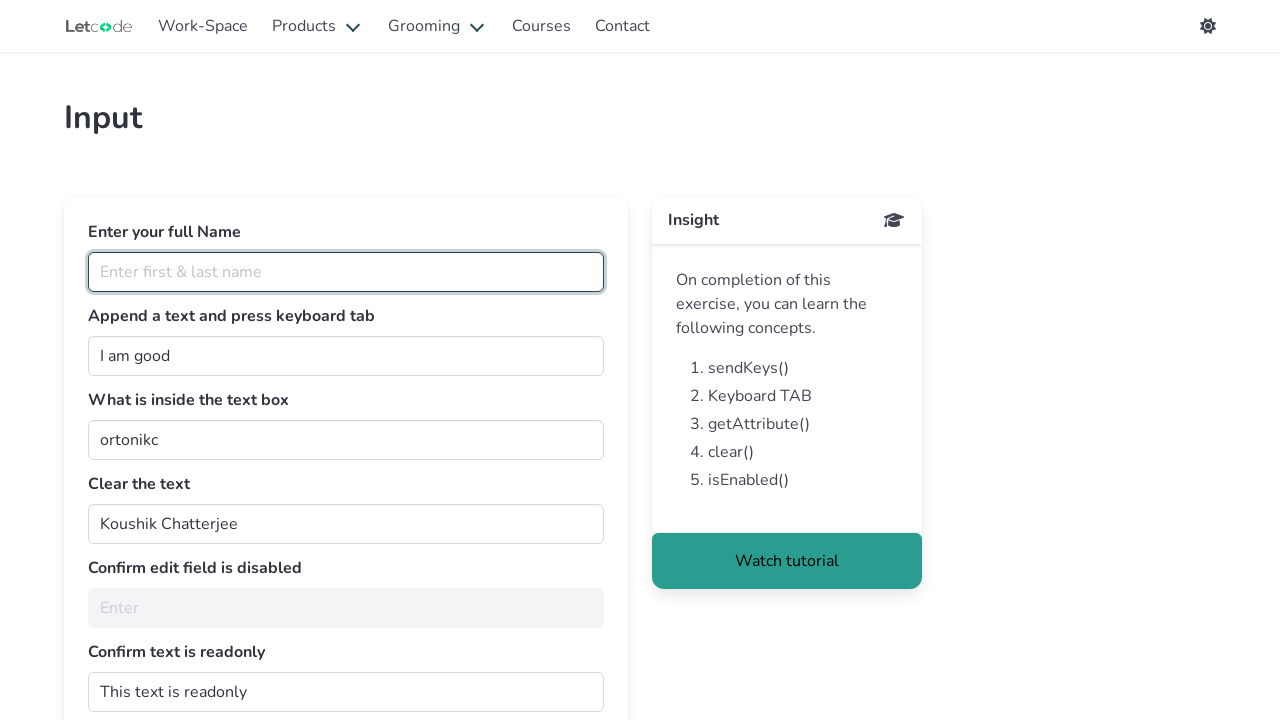

Entered 'Subha' in fullName field on #fullName
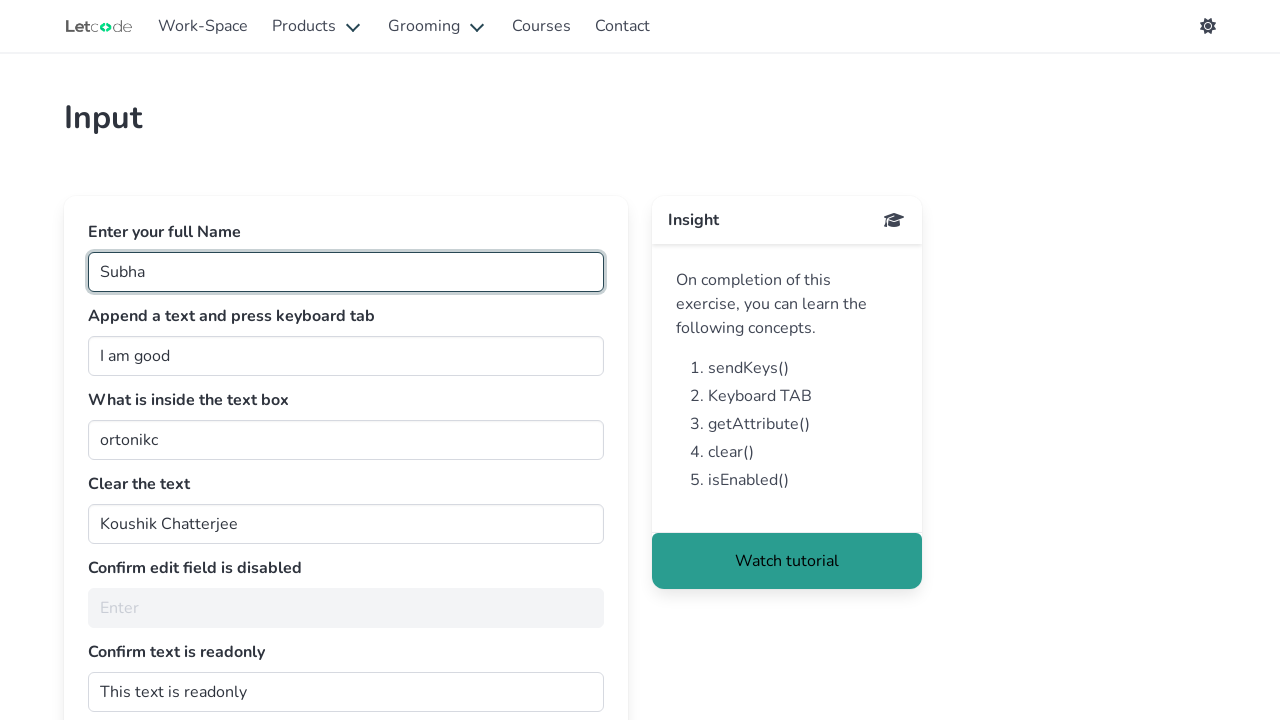

Appended ' person' to join field on #join
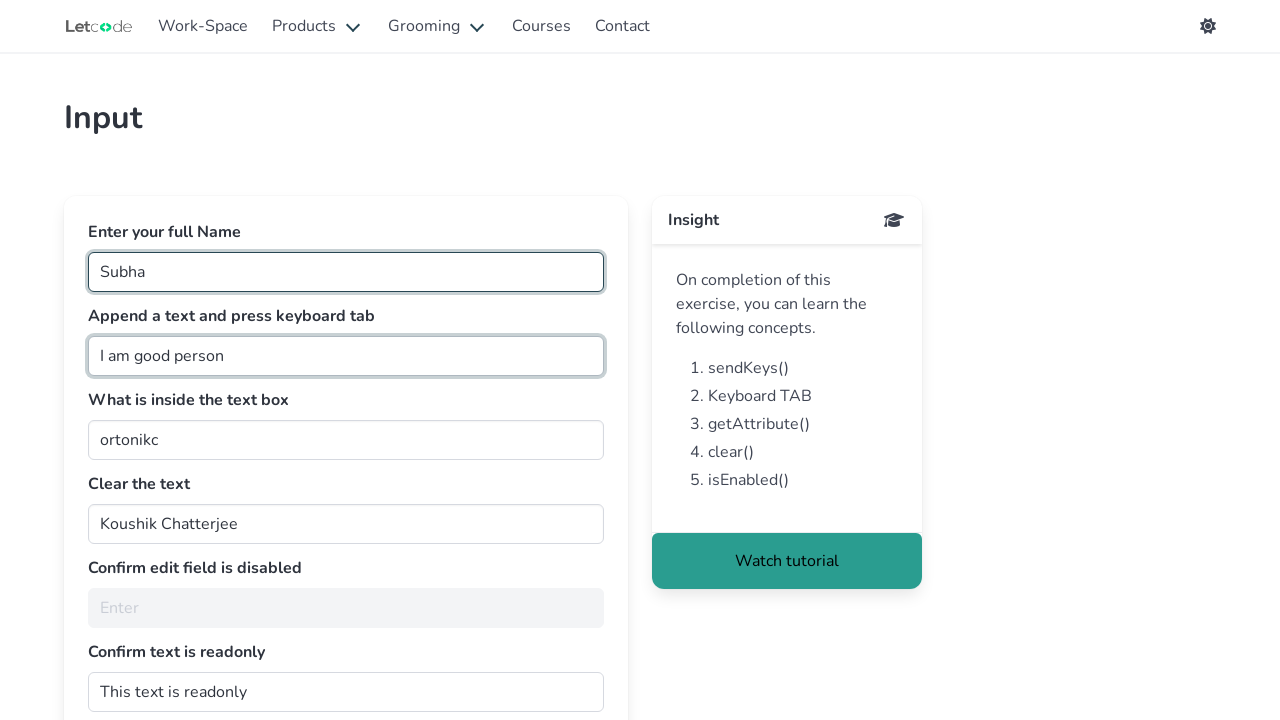

Pressed Tab key
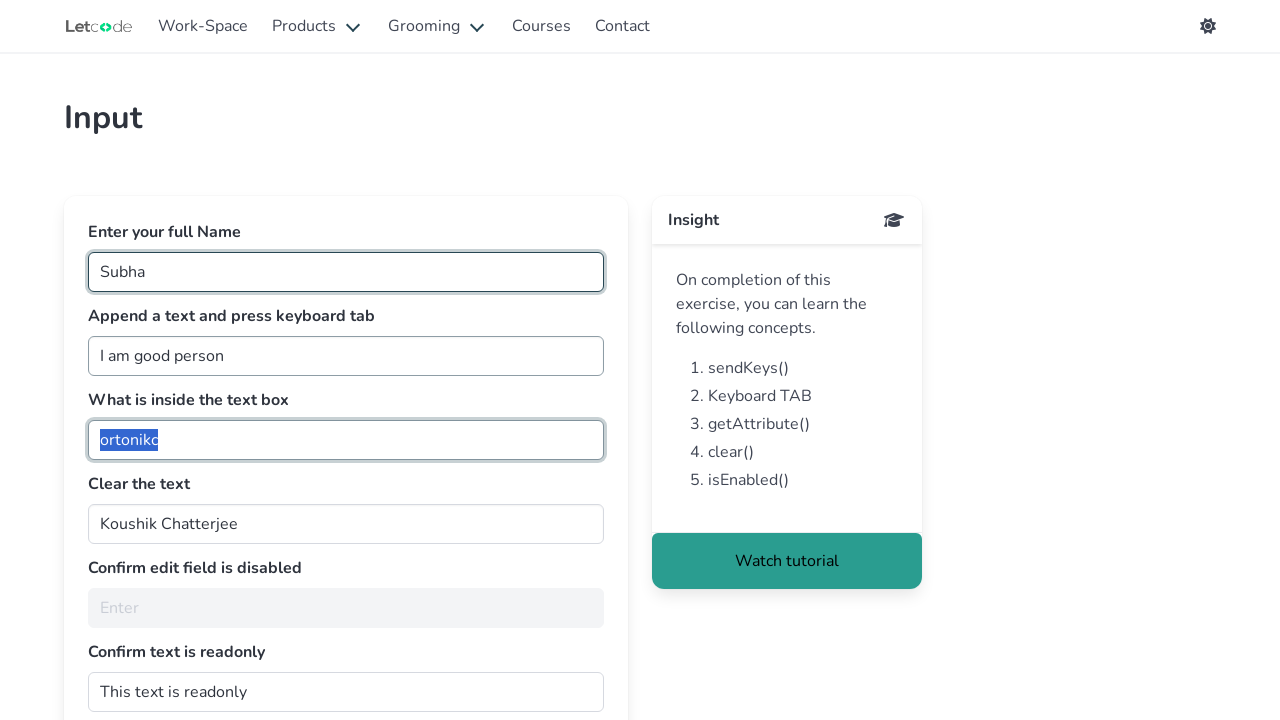

Retrieved value from getMe field: 'ortonikc'
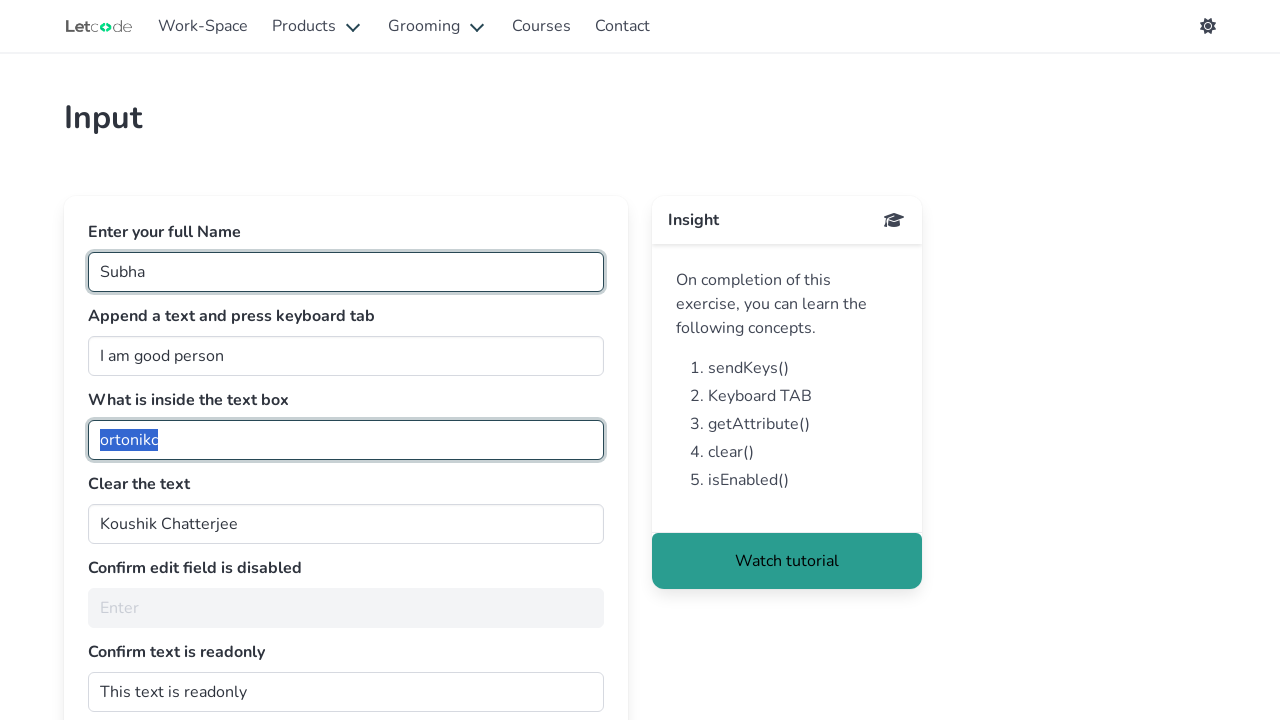

Cleared clearMe field on #clearMe
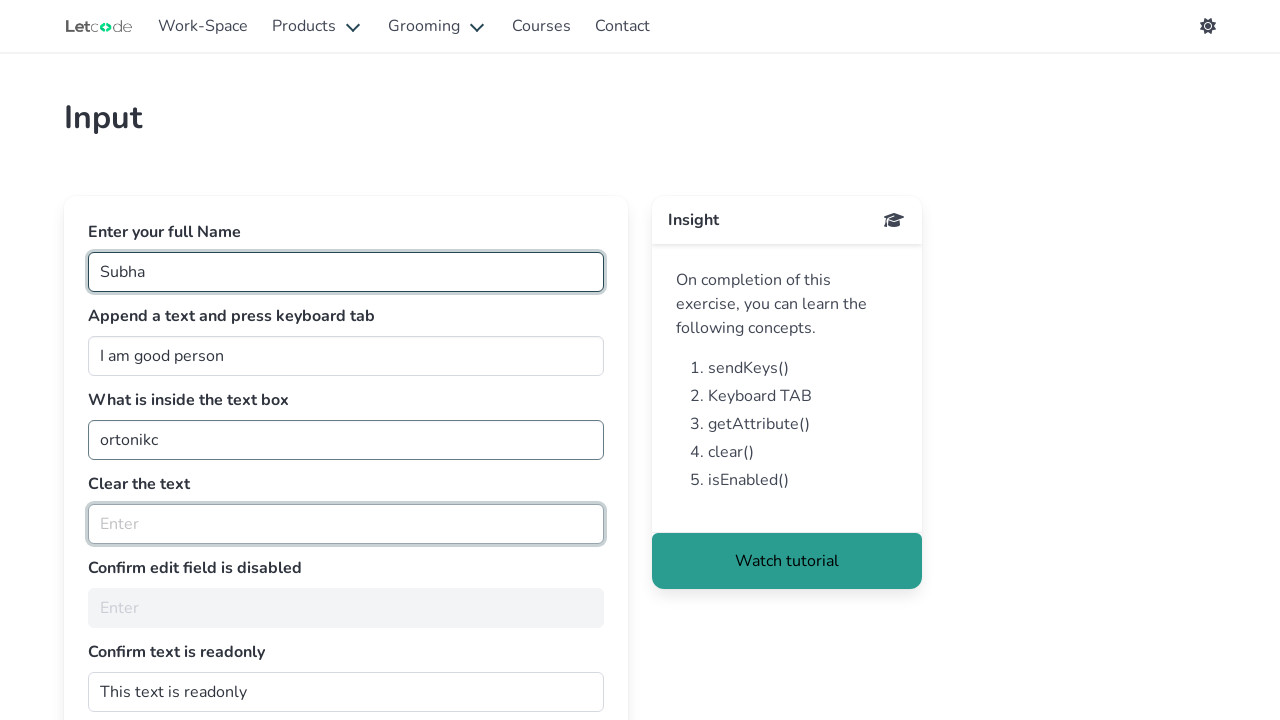

Checked if noEdit field is disabled: True
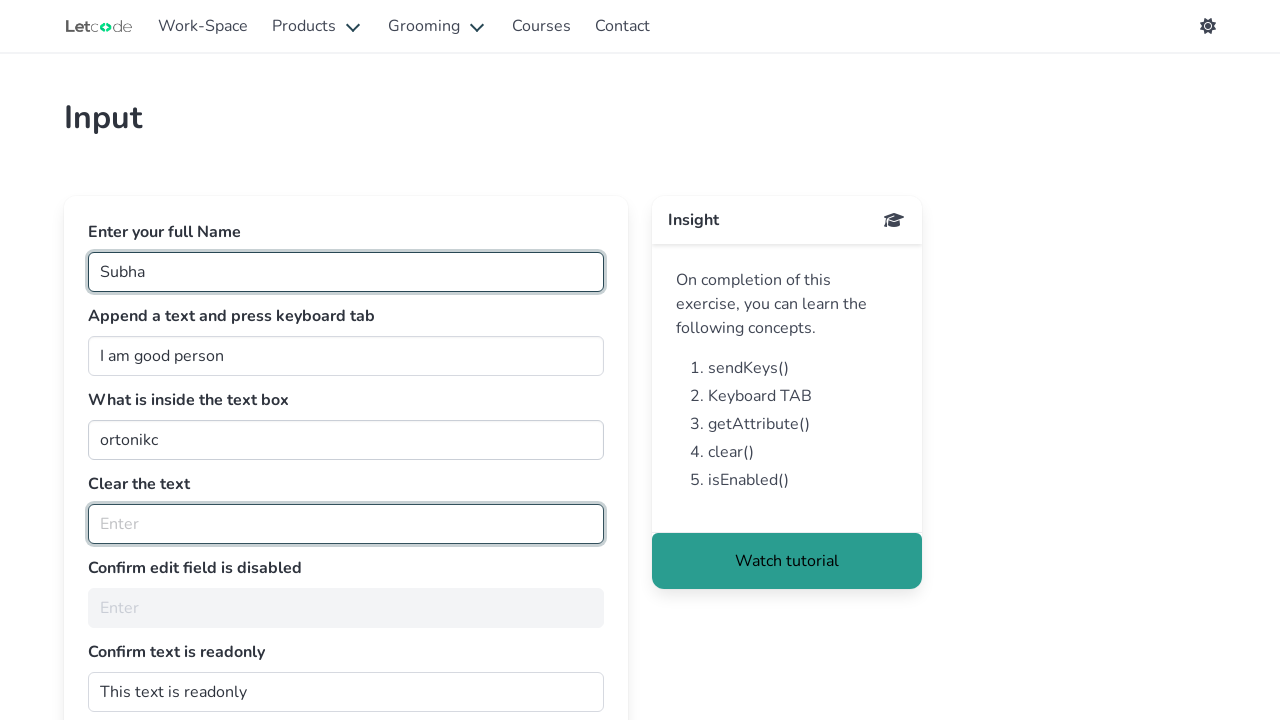

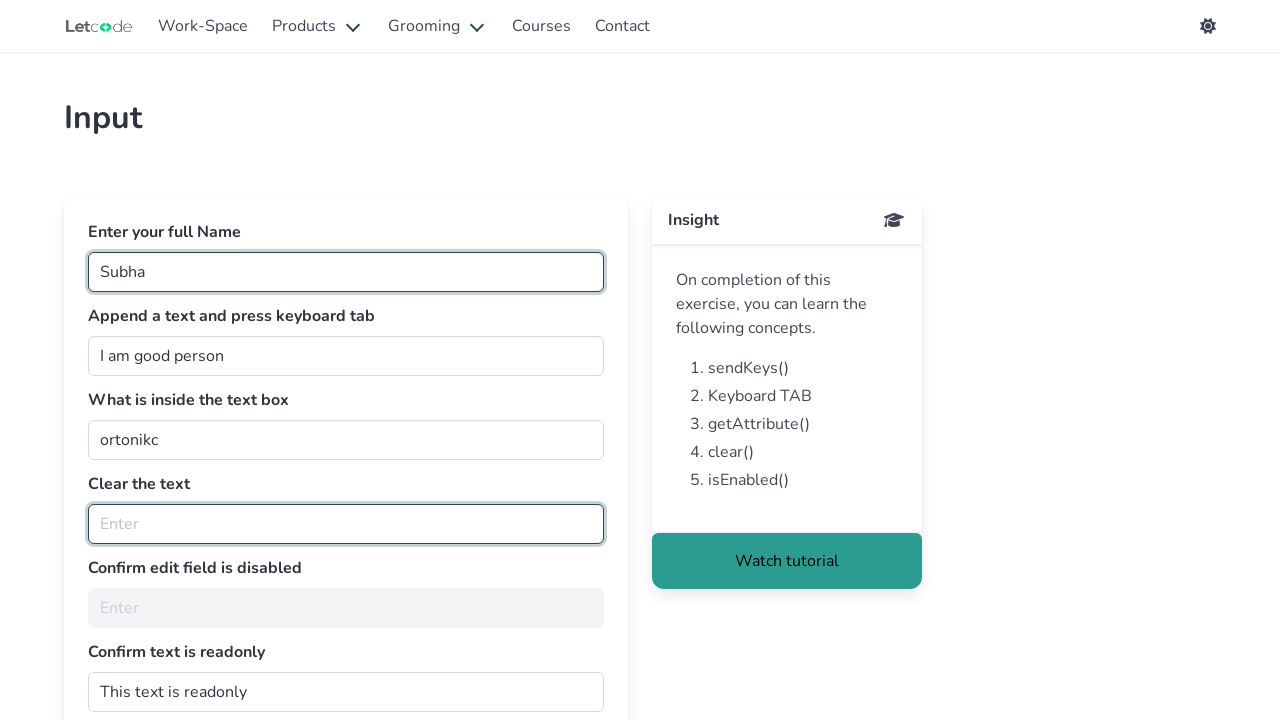